Navigates to MoneyControl stocks market page and verifies that the market indices table is displayed with data

Starting URL: https://www.moneycontrol.com/stocksmarketsindia/

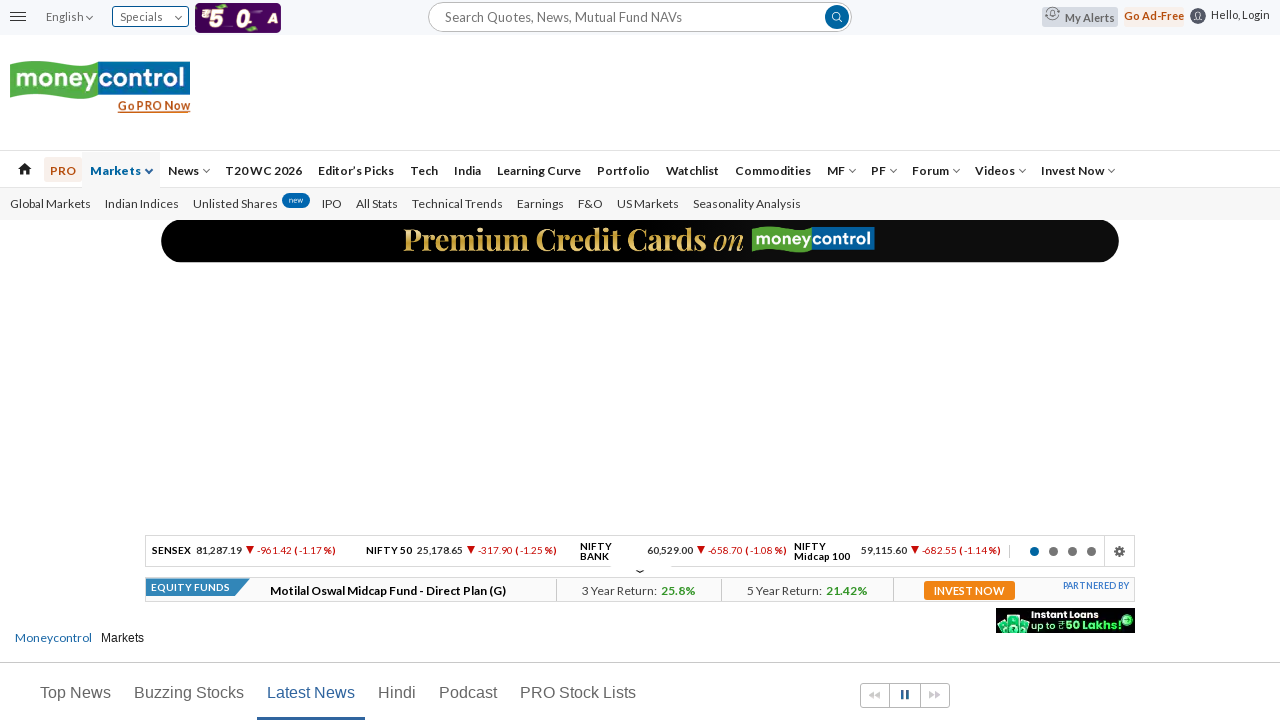

Waited for market indices table container to load
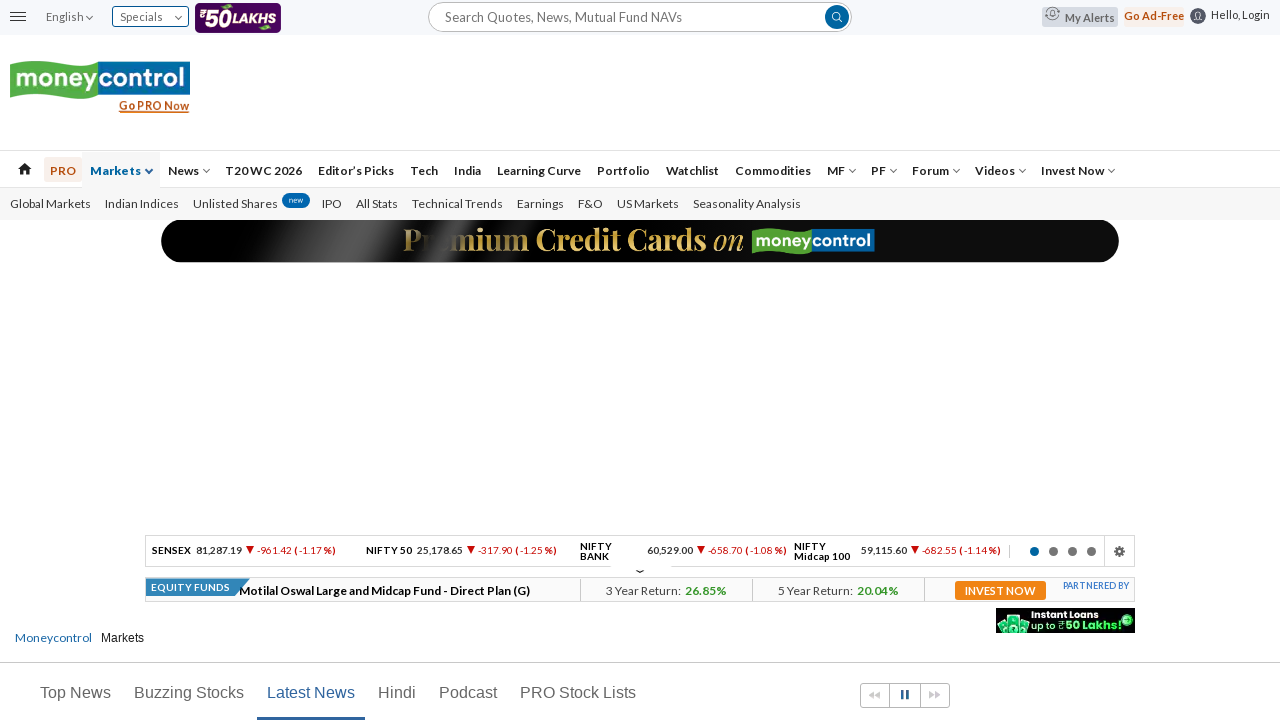

Waited for market indices table rows to be visible
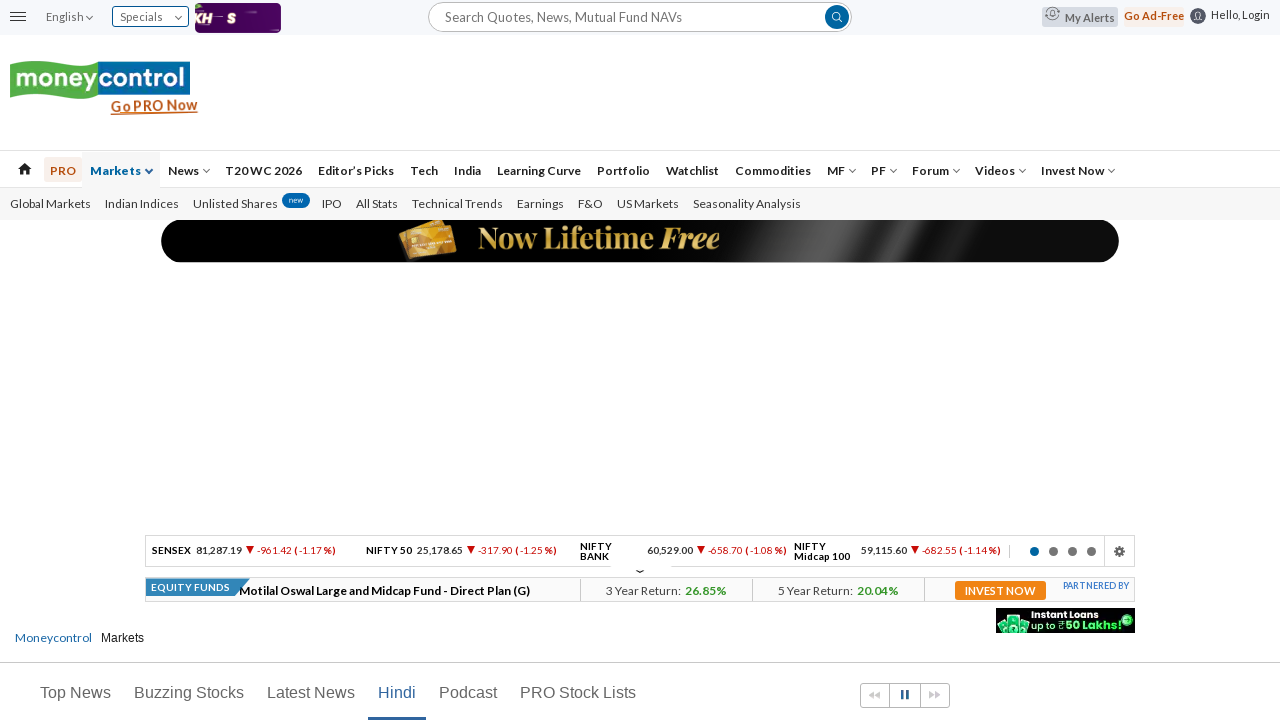

Verified that market indices table data cell (row 5, column 4) is visible
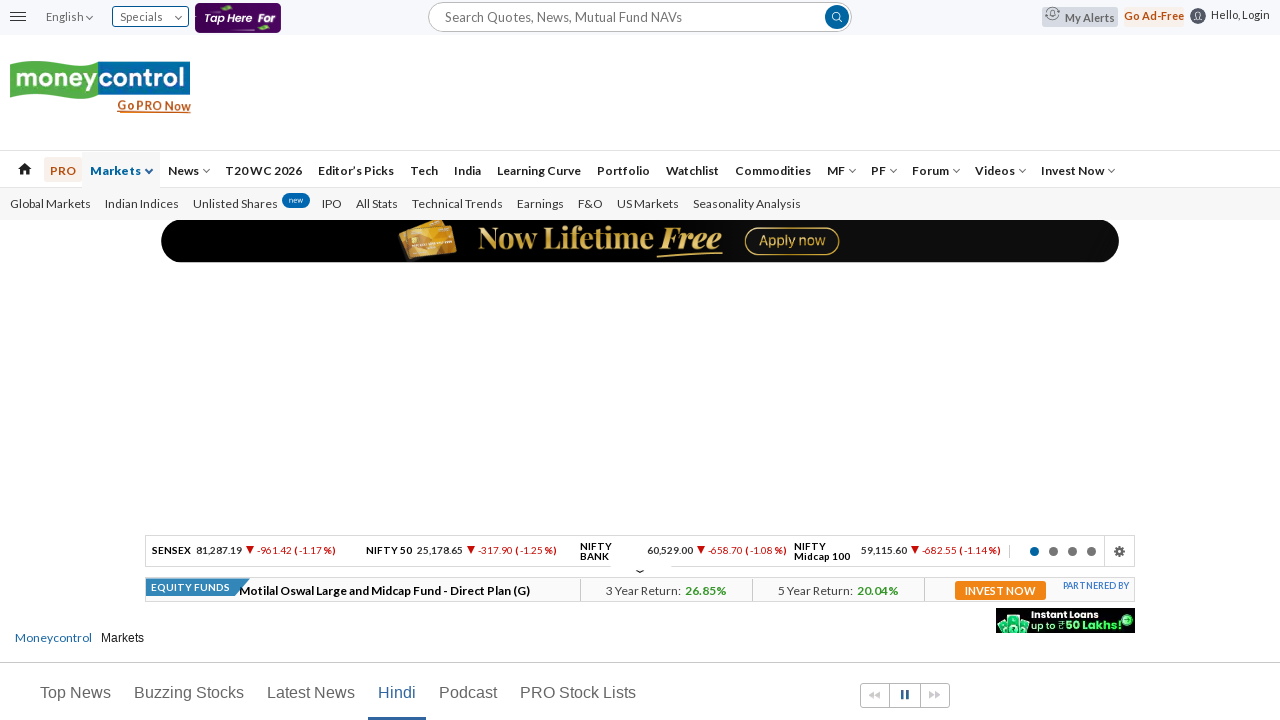

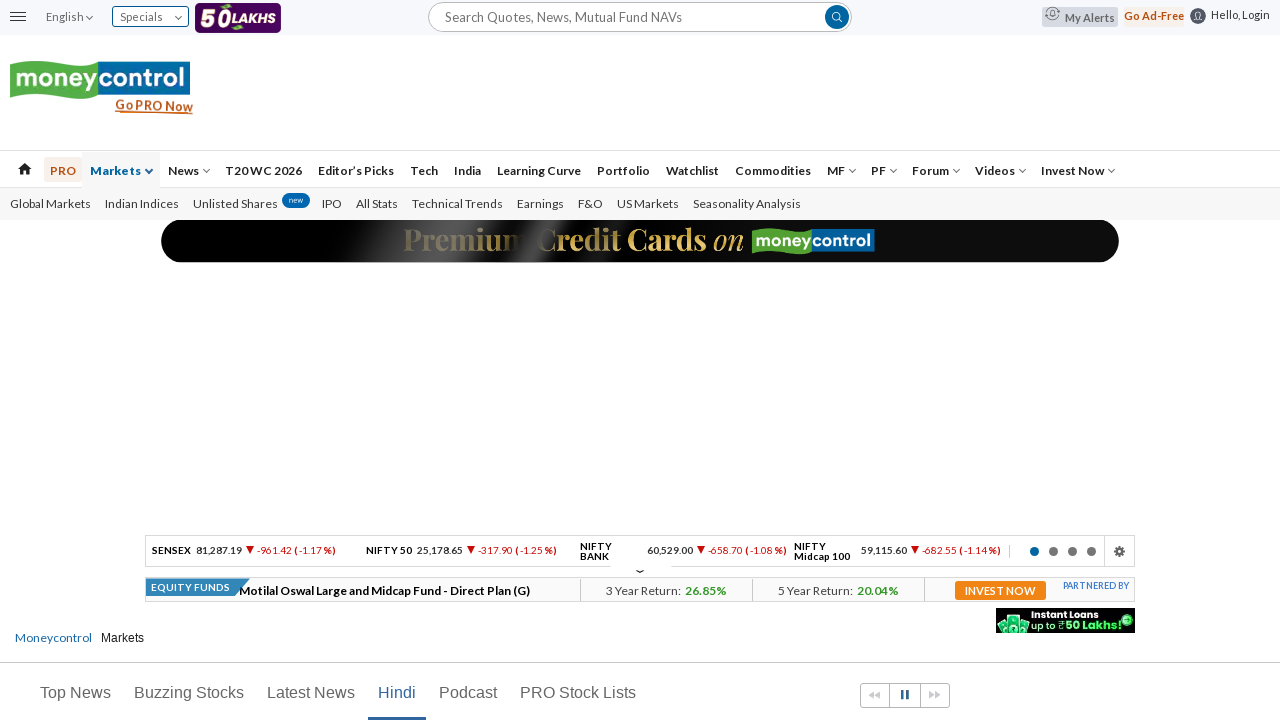